Creates three default todos, marks the second one as complete, then clicks "Clear completed" to remove it.

Starting URL: https://demo.playwright.dev/todomvc

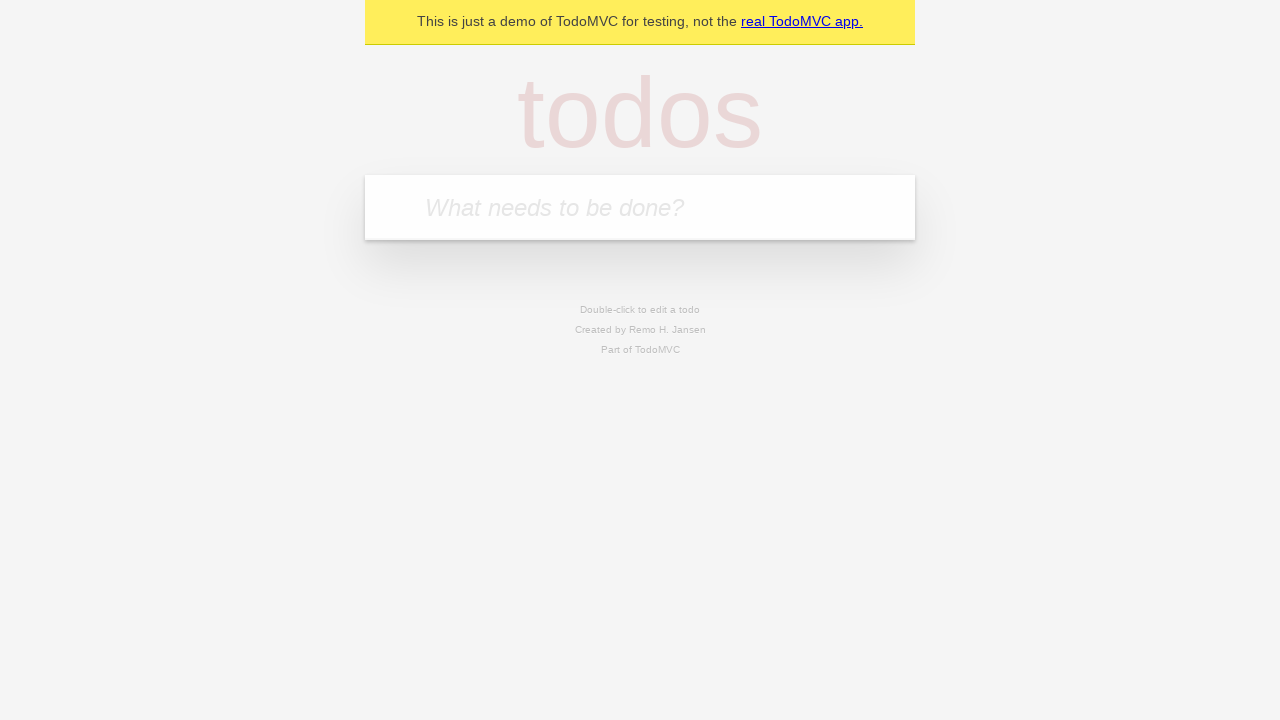

Filled todo input with 'buy some cheese' on internal:attr=[placeholder="What needs to be done?"i]
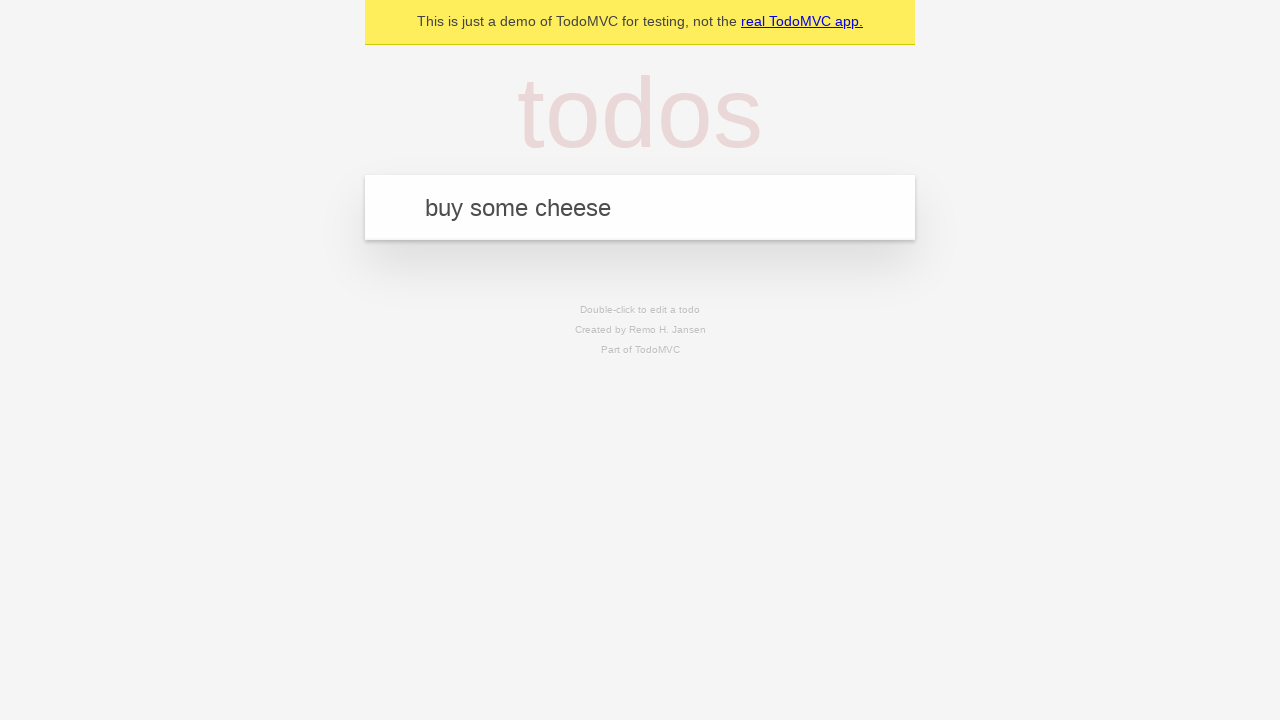

Pressed Enter to create todo 'buy some cheese' on internal:attr=[placeholder="What needs to be done?"i]
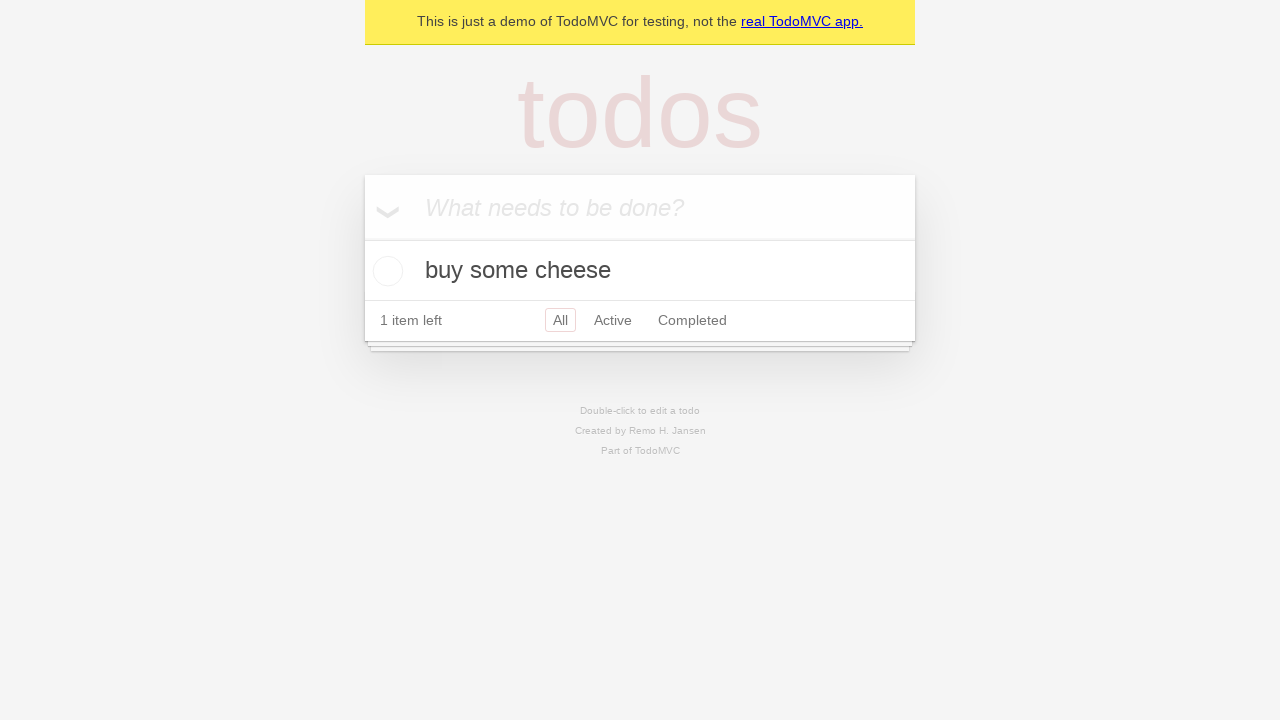

Filled todo input with 'feed the cat' on internal:attr=[placeholder="What needs to be done?"i]
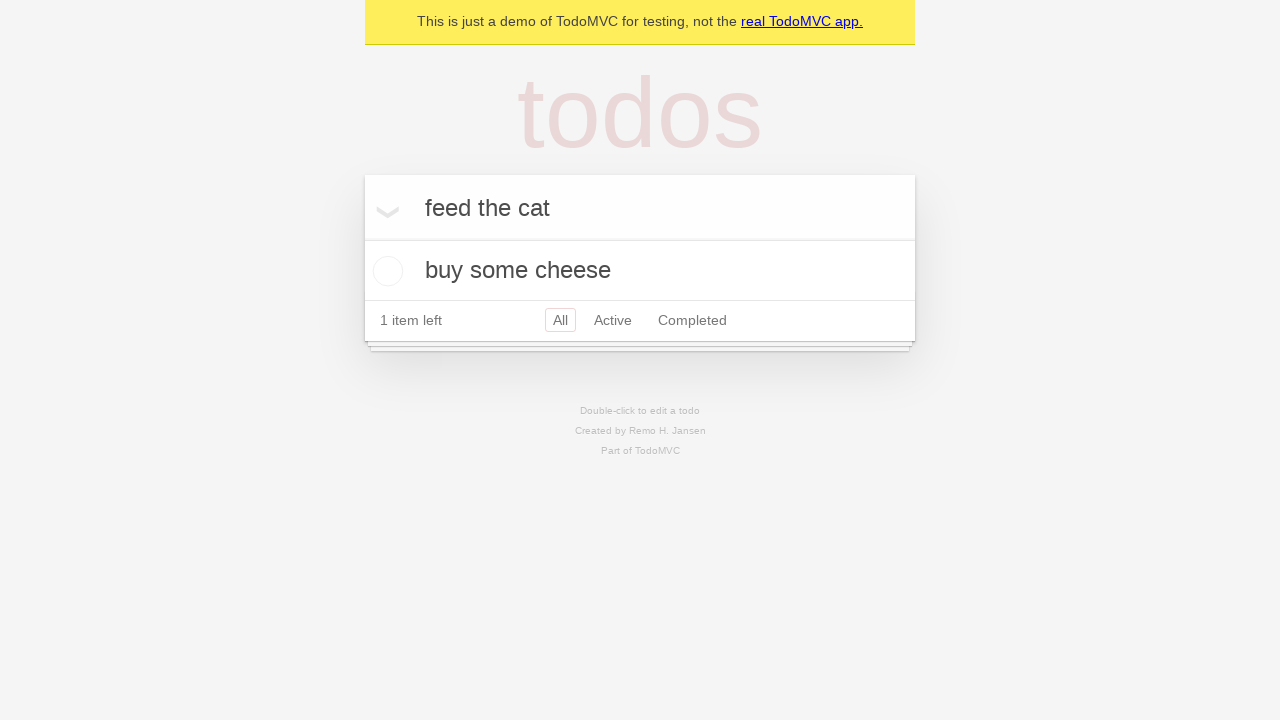

Pressed Enter to create todo 'feed the cat' on internal:attr=[placeholder="What needs to be done?"i]
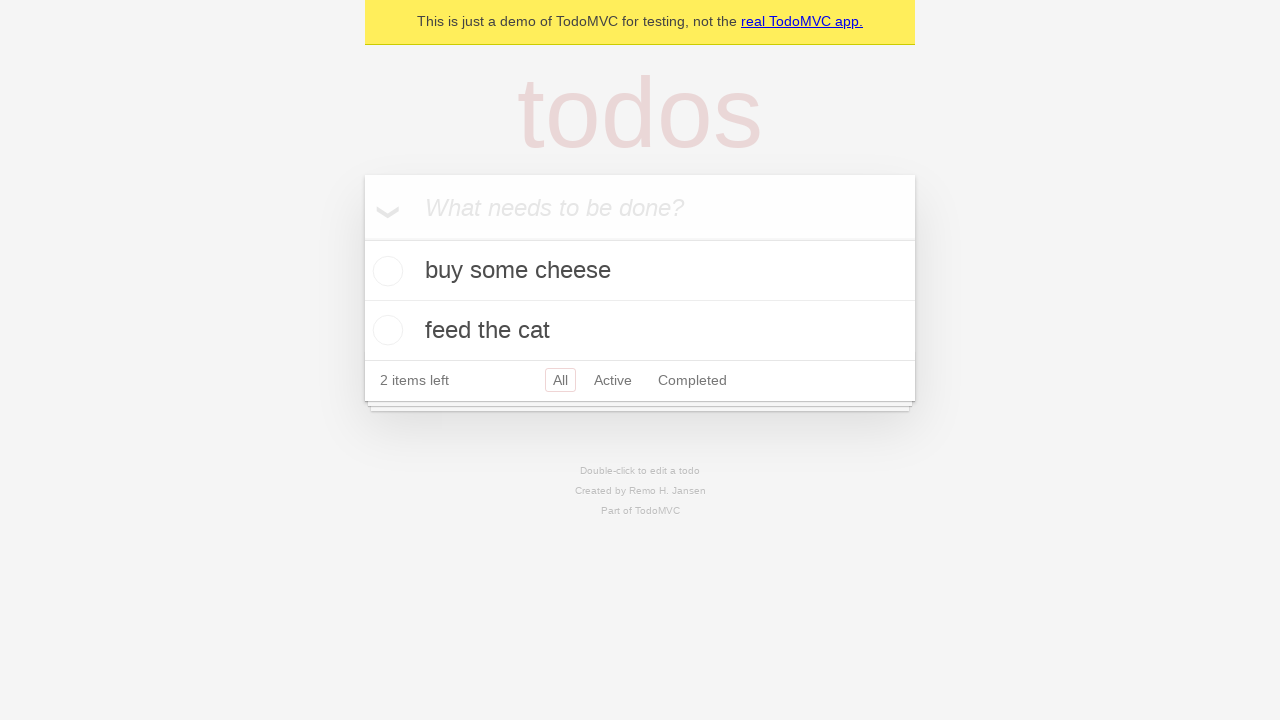

Filled todo input with 'book a doctors appointment' on internal:attr=[placeholder="What needs to be done?"i]
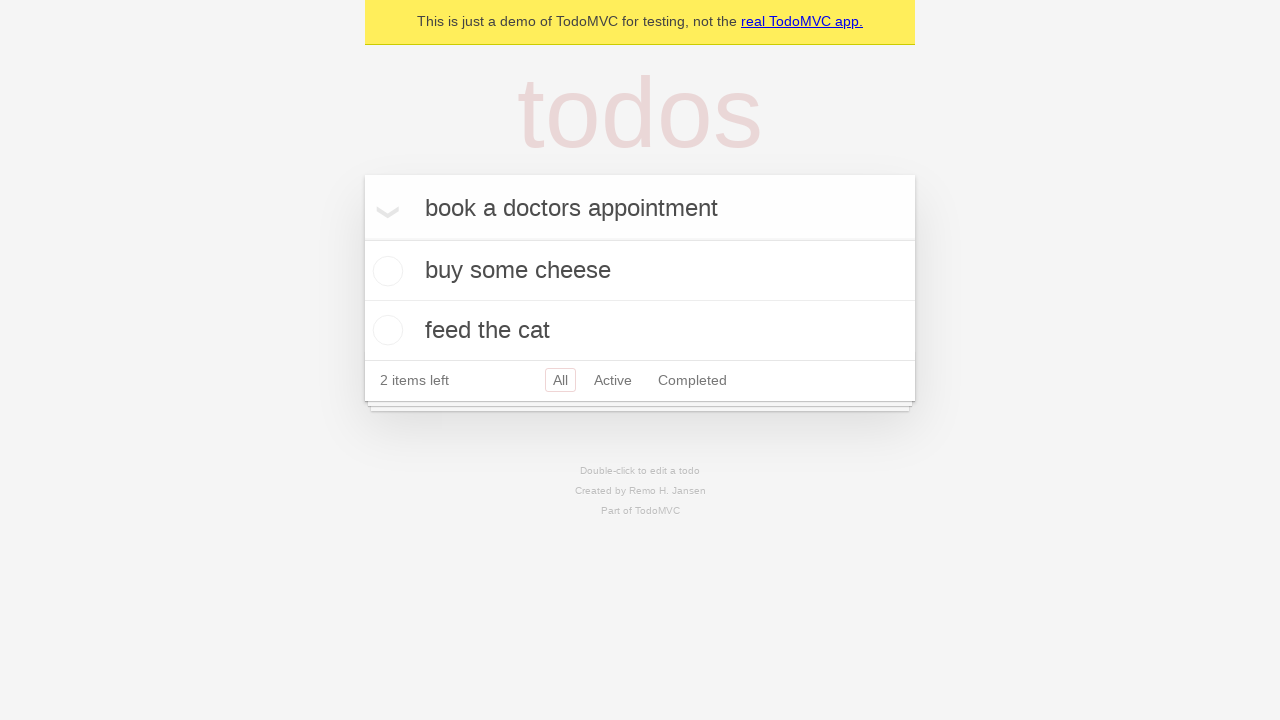

Pressed Enter to create todo 'book a doctors appointment' on internal:attr=[placeholder="What needs to be done?"i]
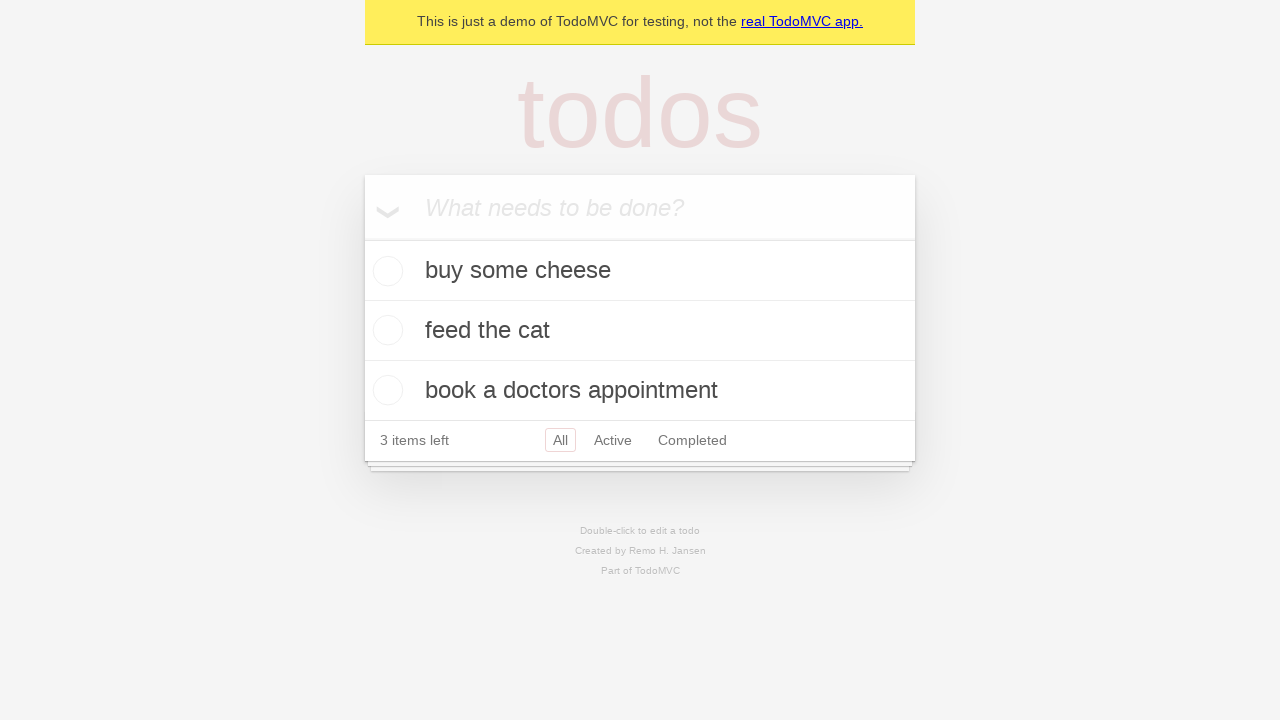

Located all todo items
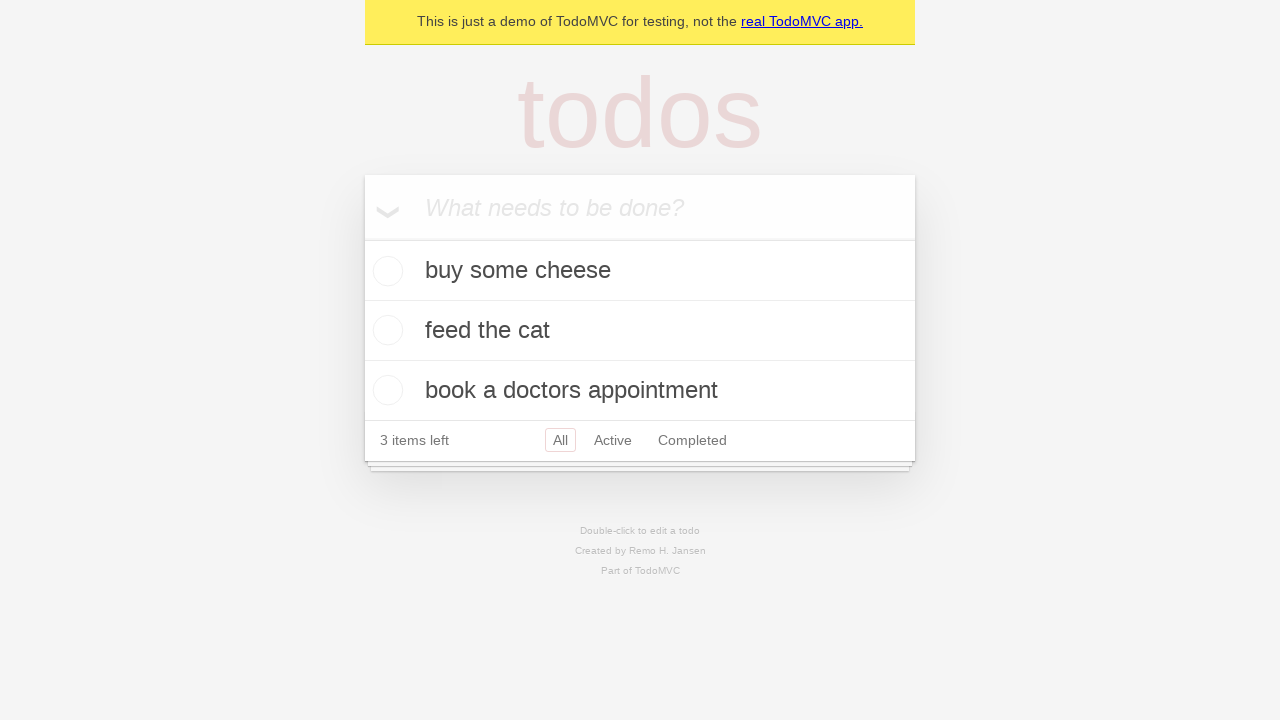

Marked second todo as completed at (385, 330) on internal:testid=[data-testid="todo-item"s] >> nth=1 >> internal:role=checkbox
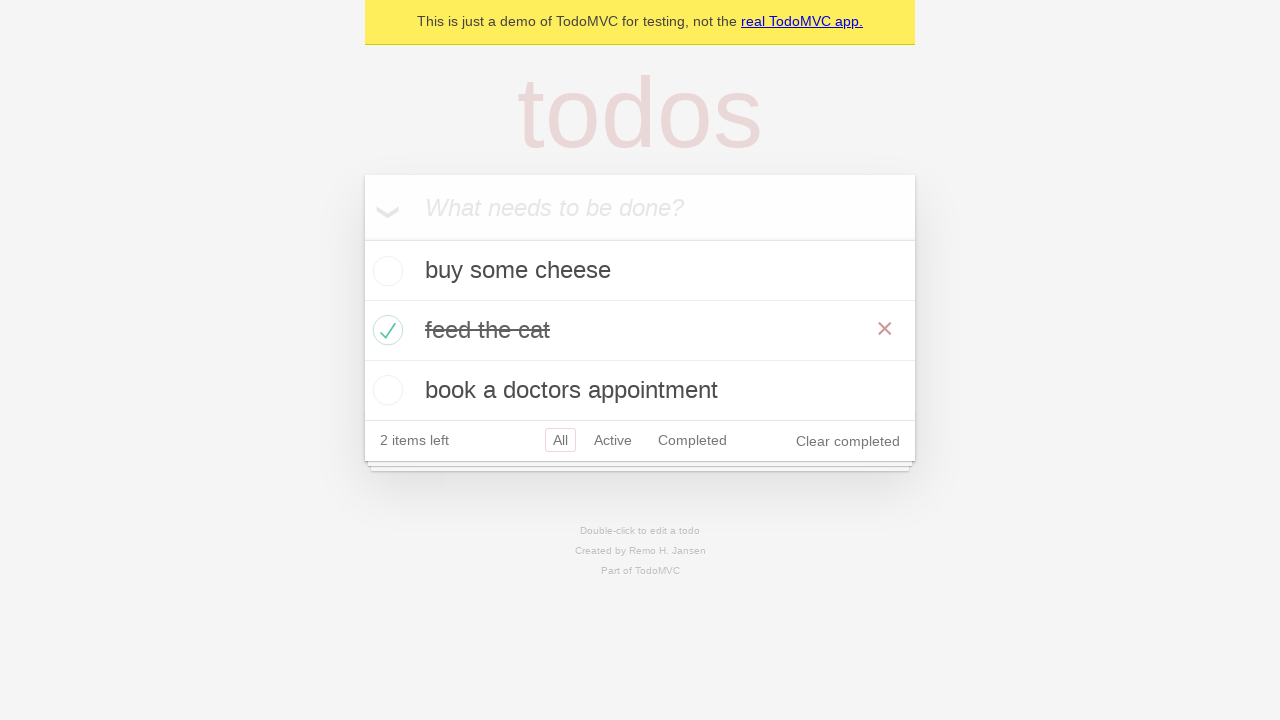

Clicked 'Clear completed' button at (848, 441) on internal:role=button[name="Clear completed"i]
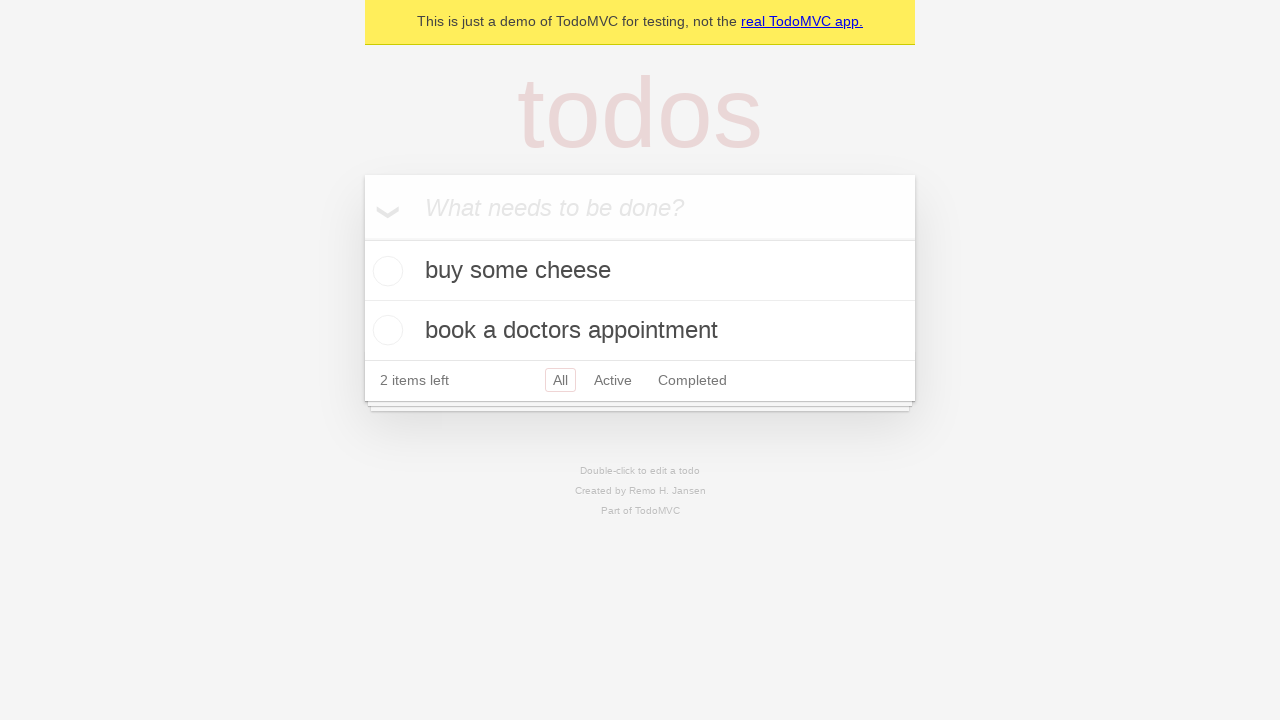

Waited for todo items to update after clearing completed items
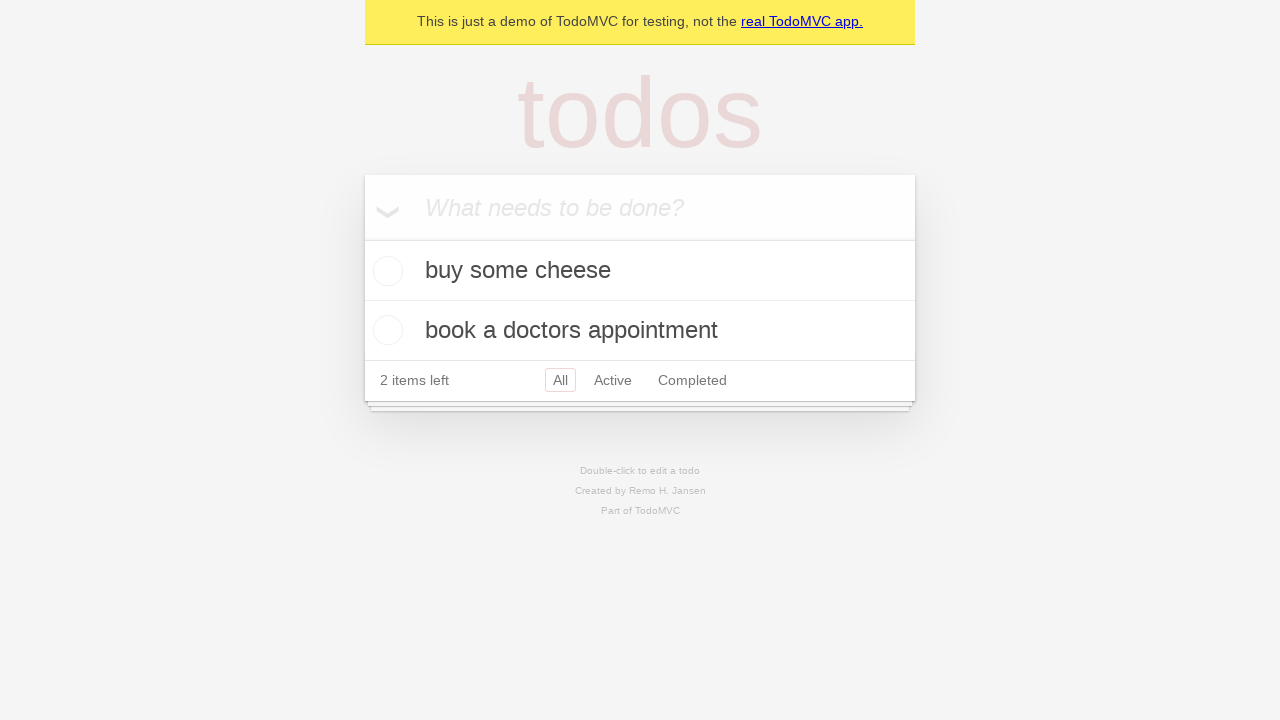

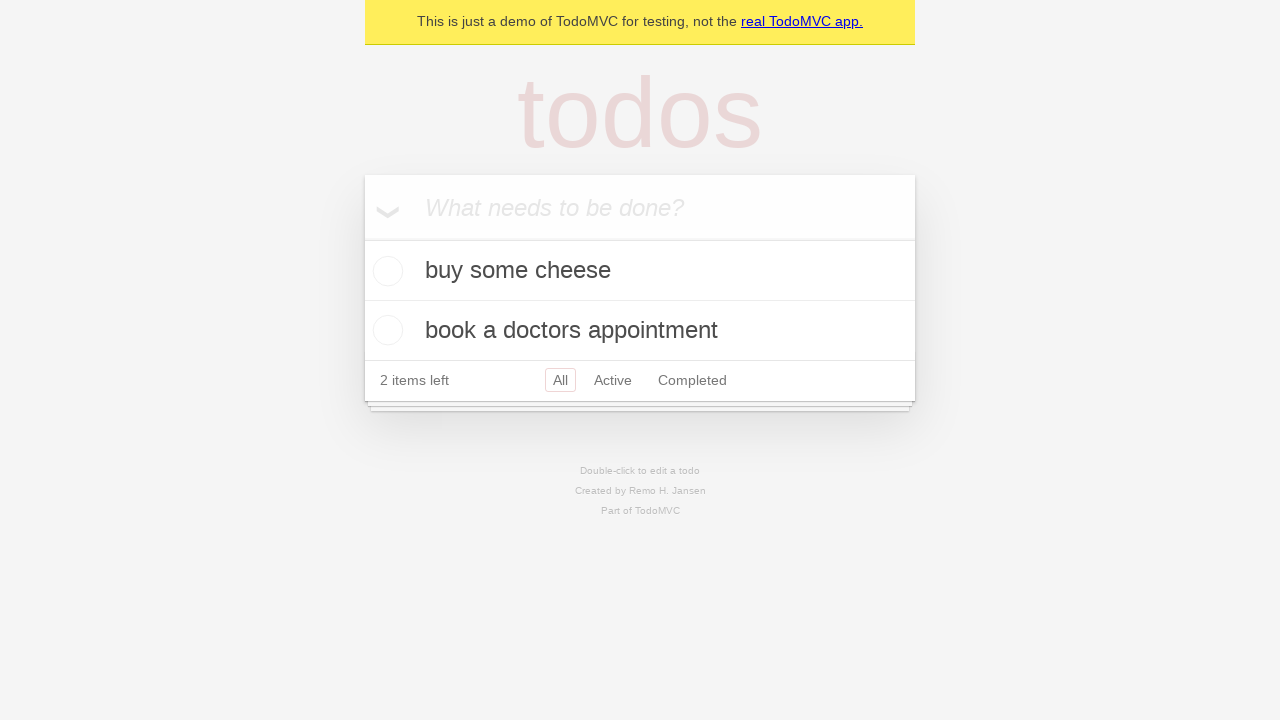